Navigates to Exploit-DB website, clicks on the first exploit entry in the table to view its details, verifies the detail page loads with exploit information, then navigates back to the main listing.

Starting URL: https://www.exploit-db.com/

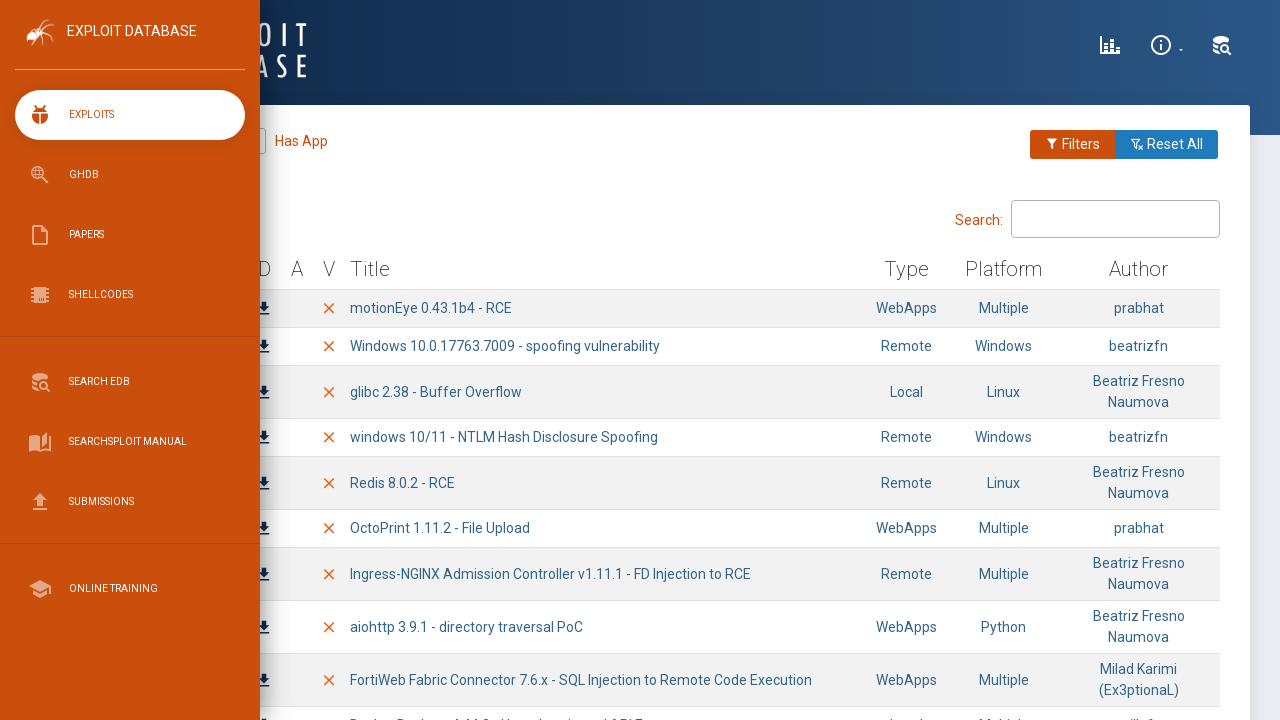

Waited for exploits table to load
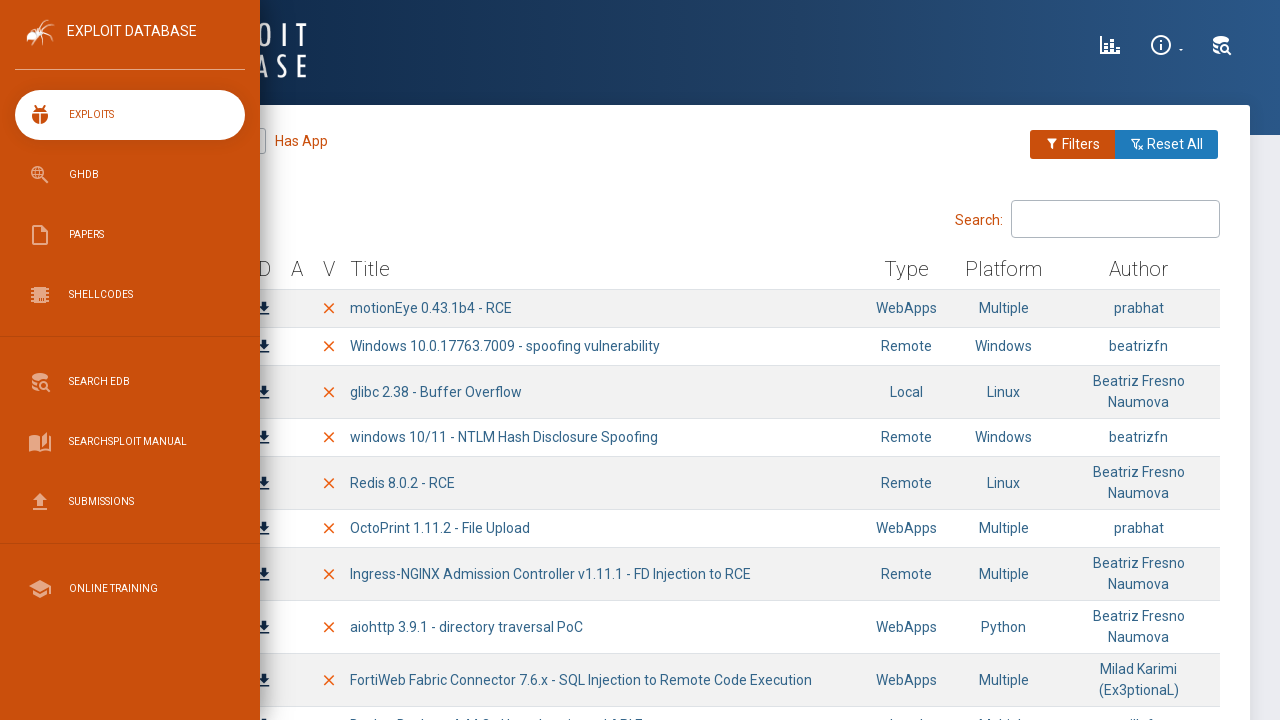

Located first row in exploits table
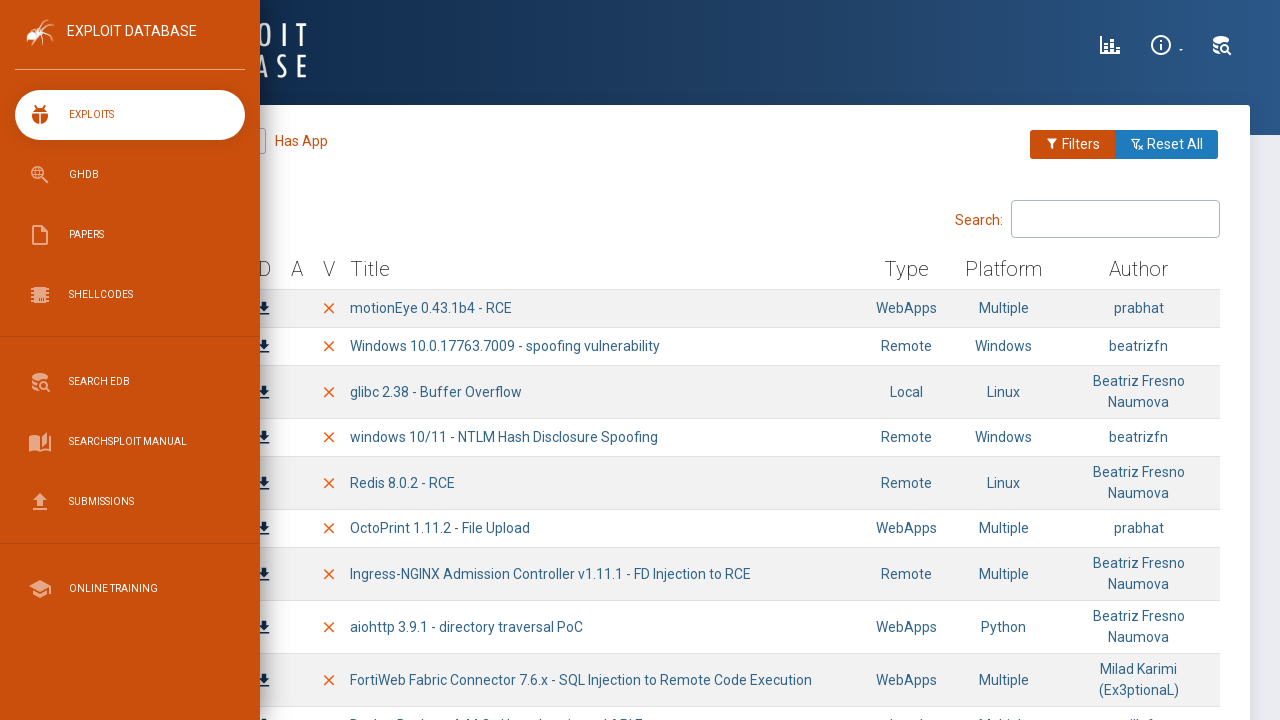

Clicked on the first exploit entry title link at (431, 308) on xpath=//table/tbody/tr >> nth=0 >> td >> nth=4 >> a
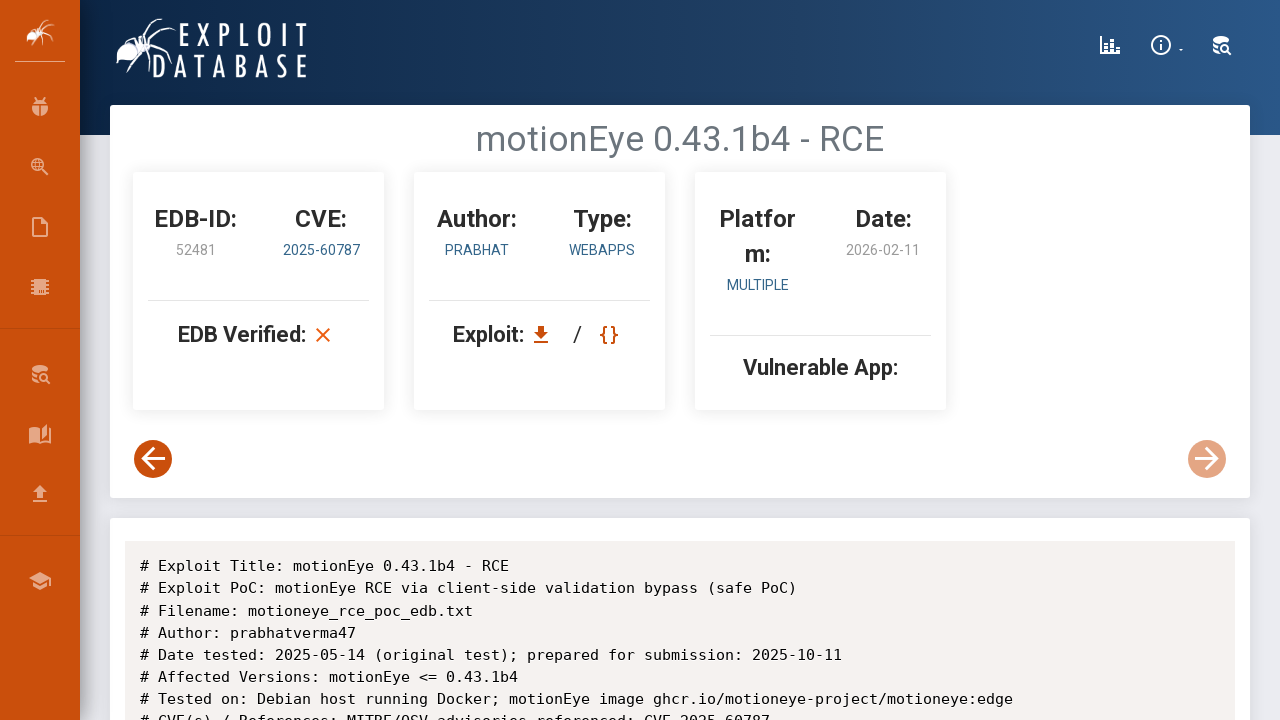

Exploit detail page loaded with EDB-ID element visible
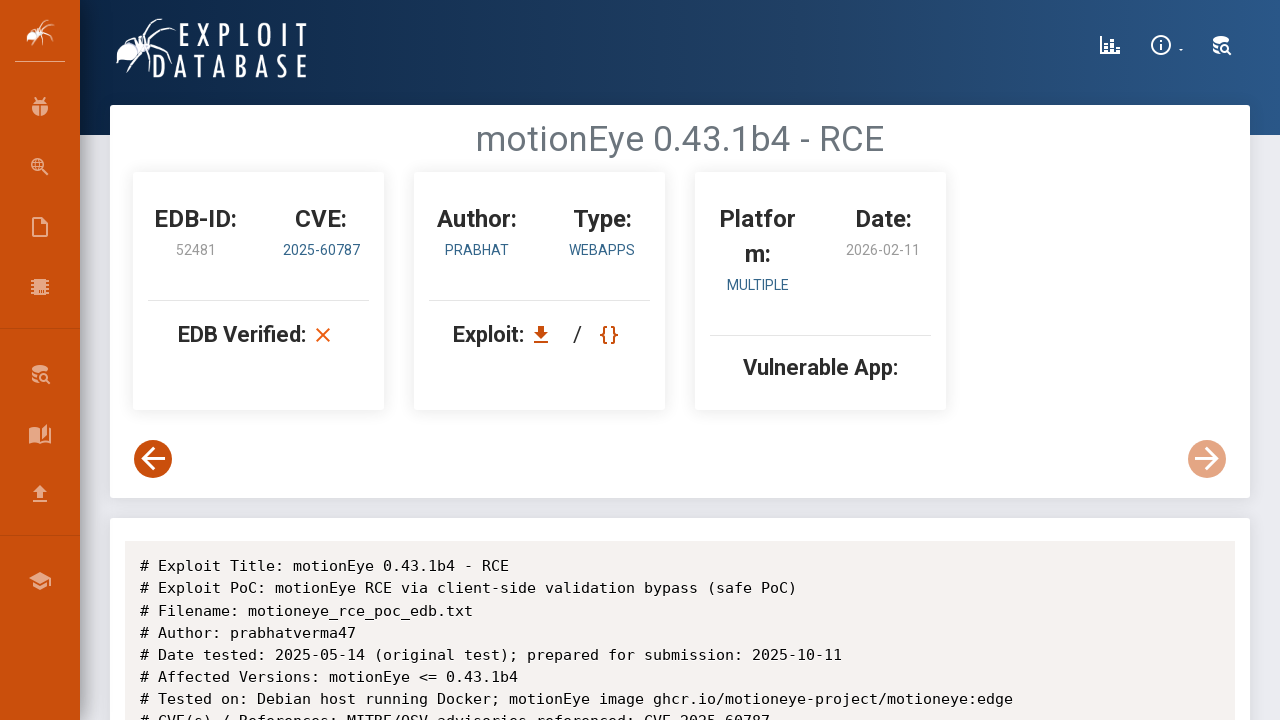

Verified exploit code section is present on detail page
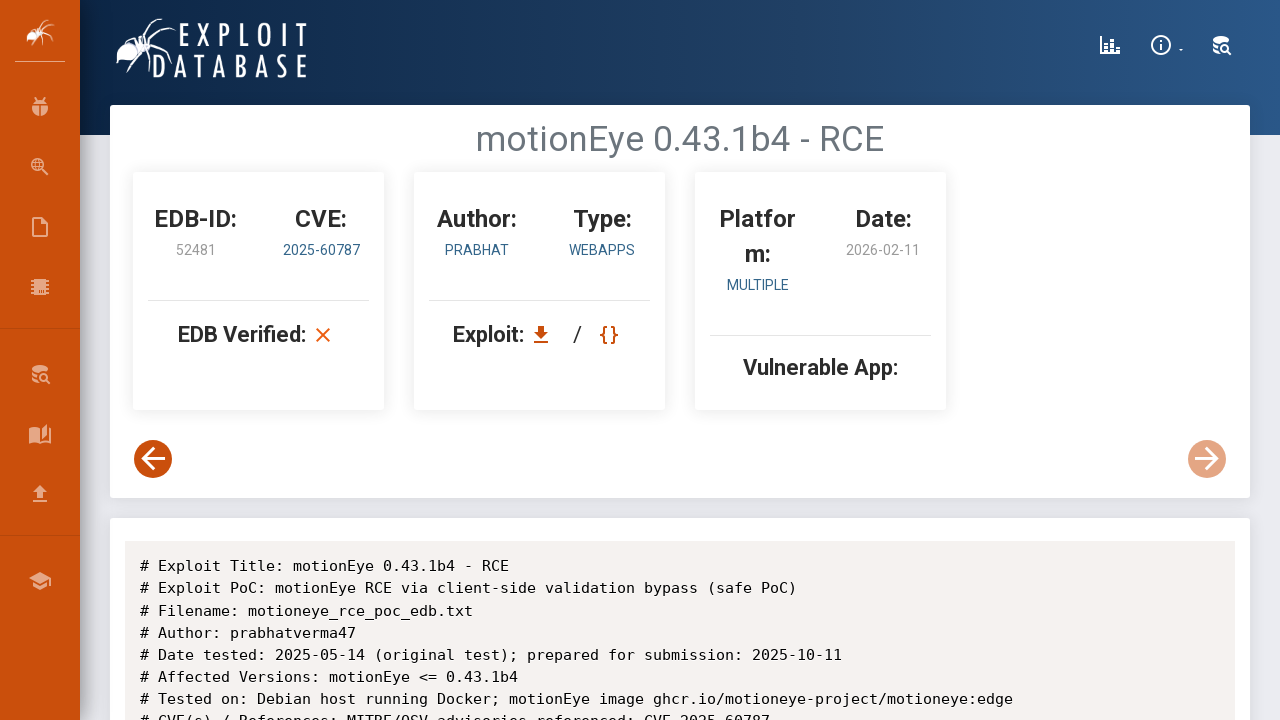

Navigated back to main exploit listing
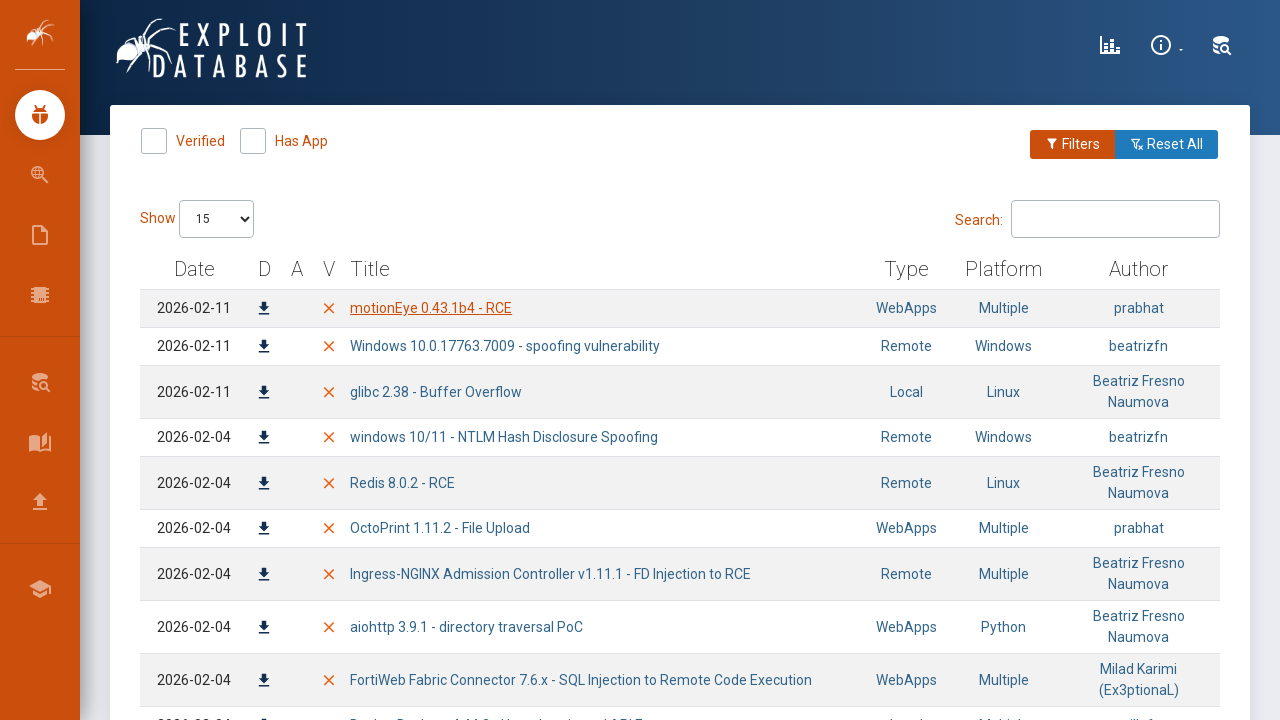

Verified return to main listing page with exploits table loaded
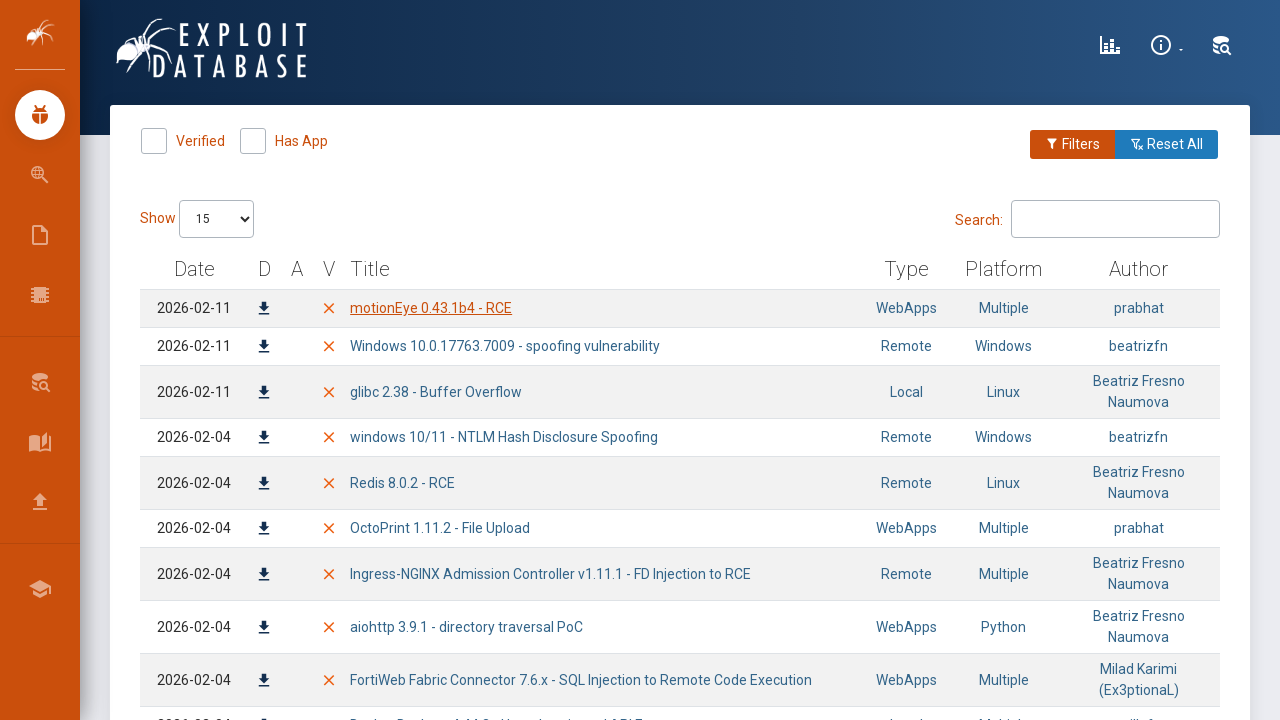

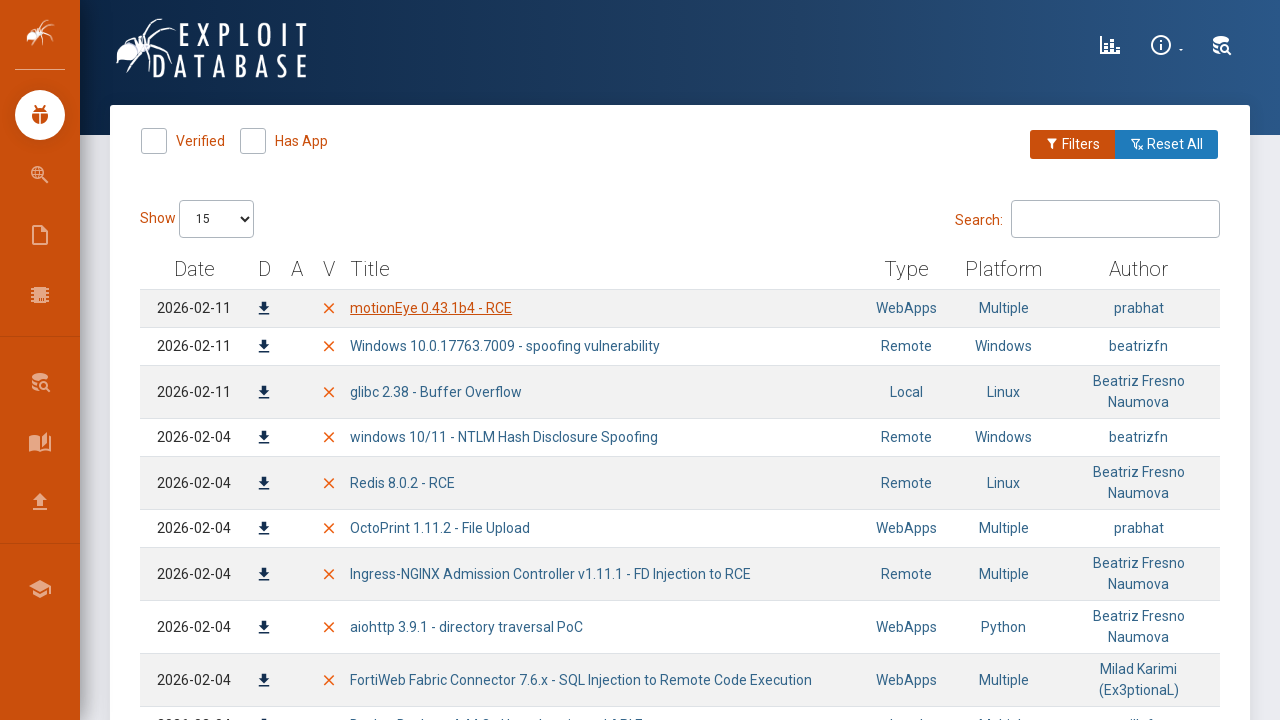